Tests form controls including checkboxes and dropdown selections, iterating through all dropdown options

Starting URL: https://dgotlieb.github.io/Controllers/

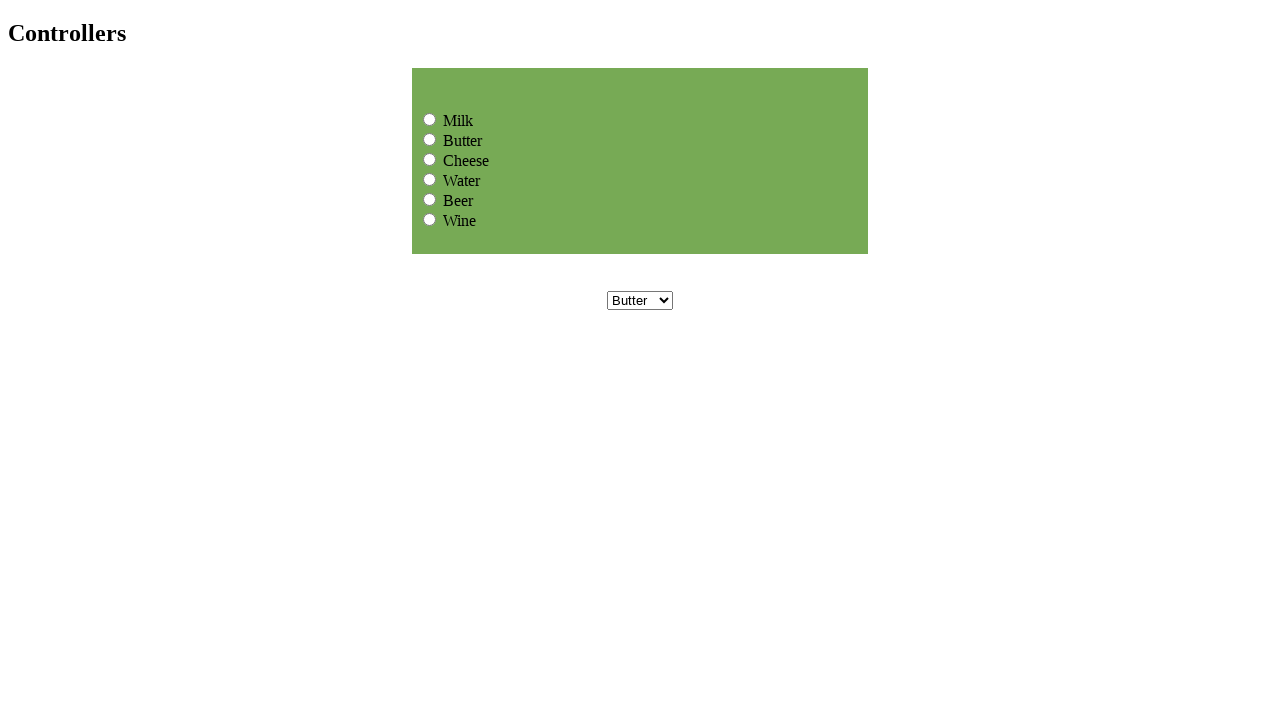

Waited 5 seconds for page to load
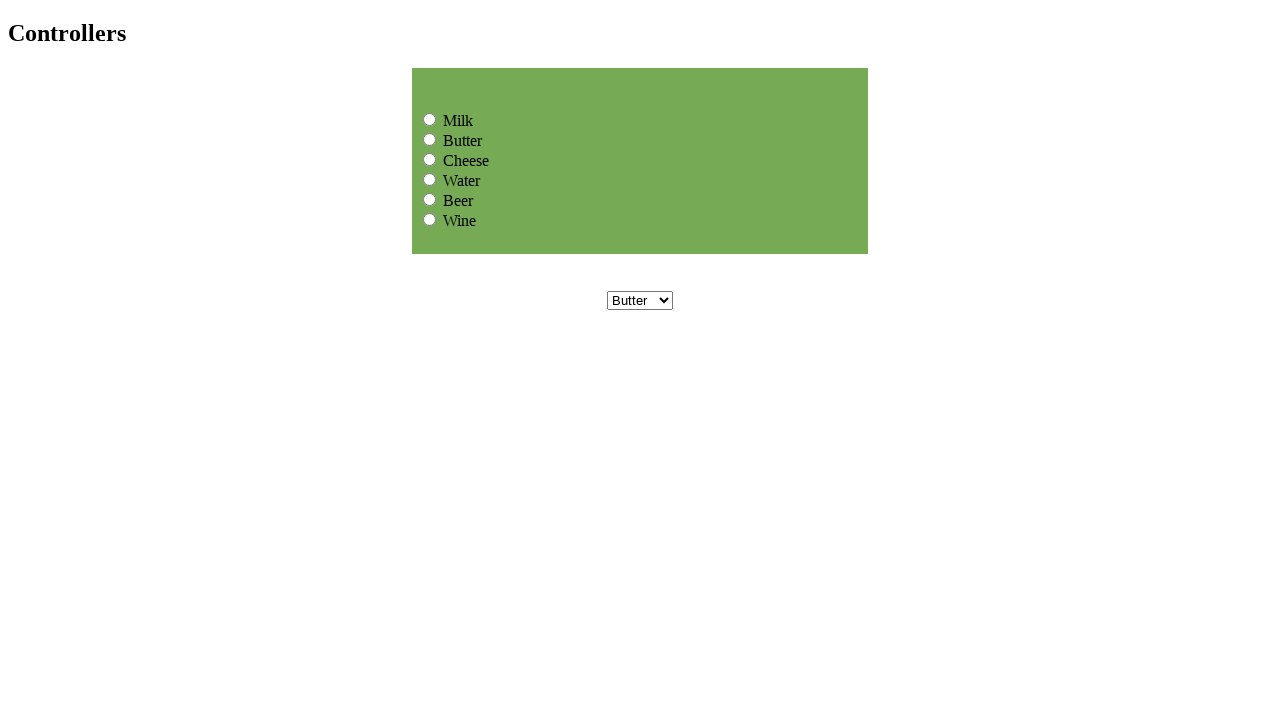

Clicked Cheese checkbox at (430, 159) on input[value='Cheese']
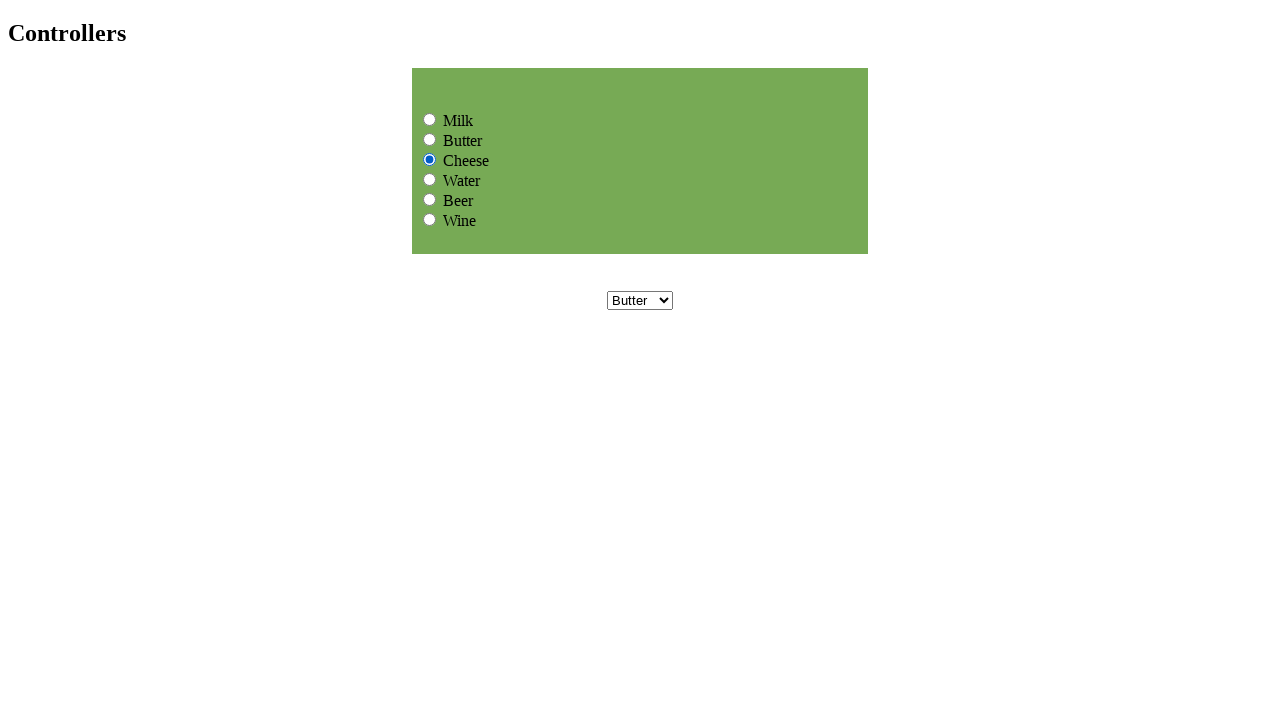

Selected Cheese from dropdown by value on select[name='dropdownmenu']
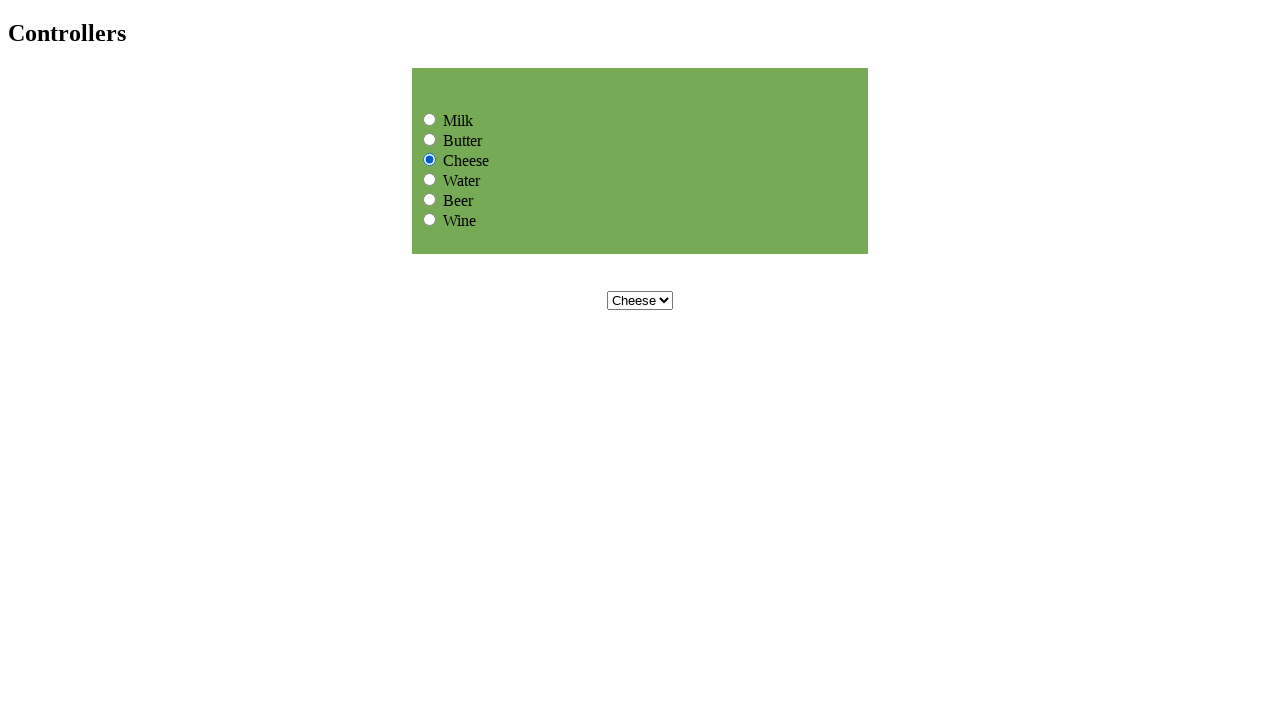

Selected dropdown option at index 0 on select[name='dropdownmenu']
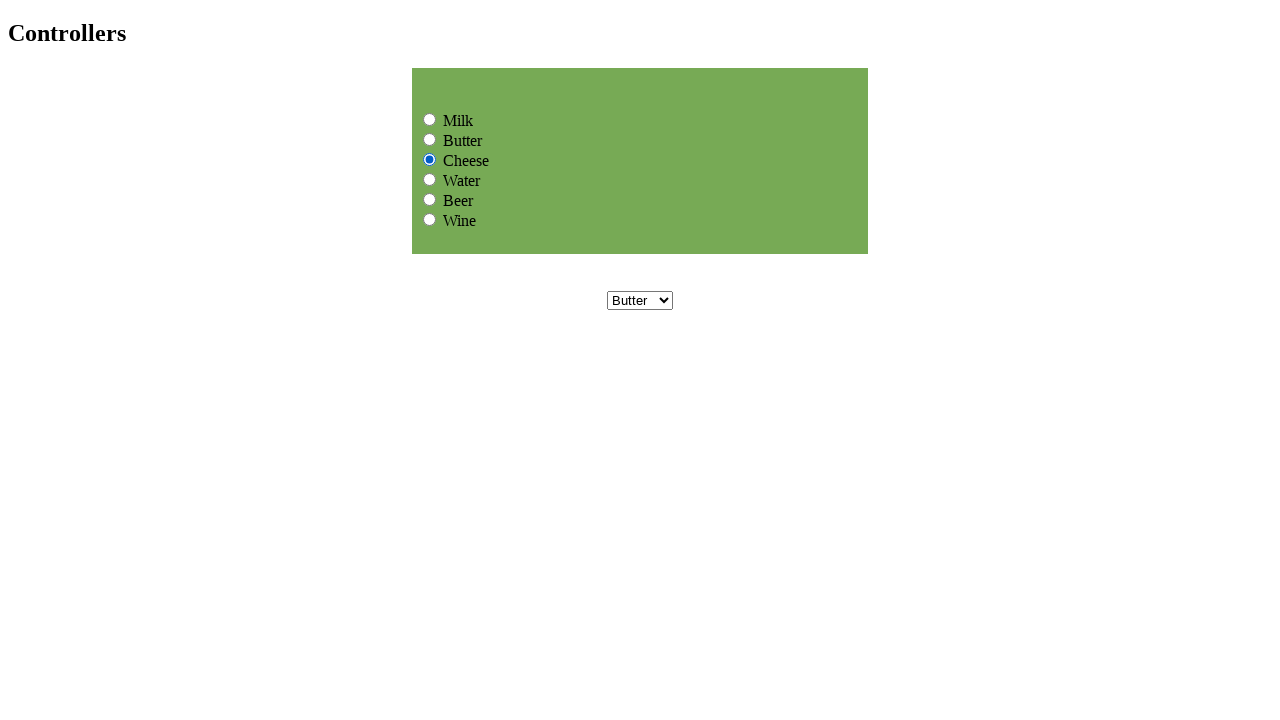

Retrieved selected option text: Butter
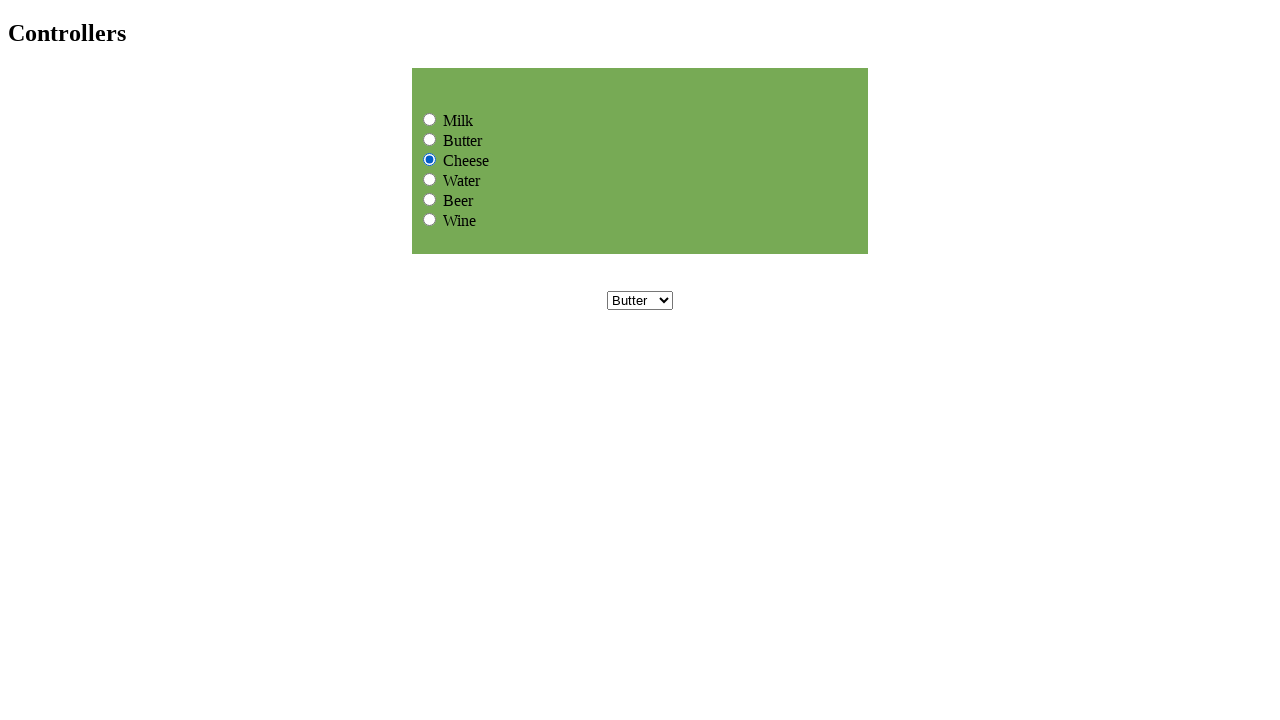

Selected dropdown option at index 1 on select[name='dropdownmenu']
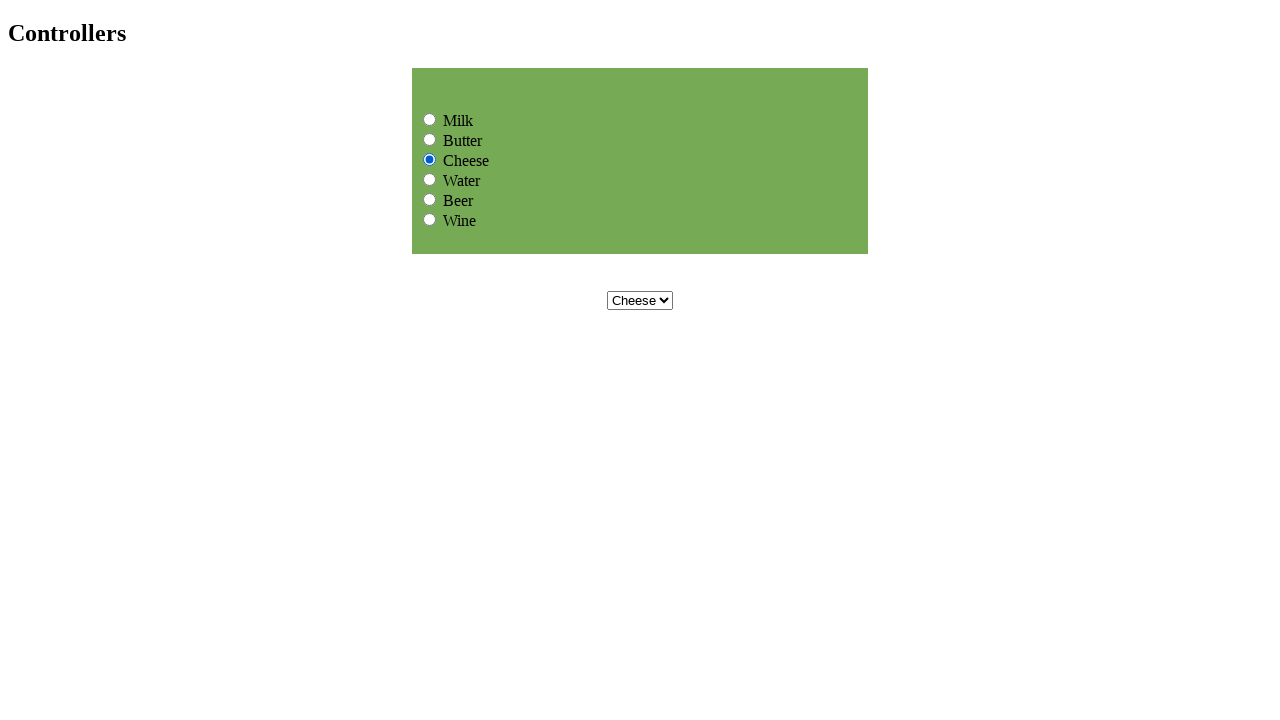

Retrieved selected option text: Cheese
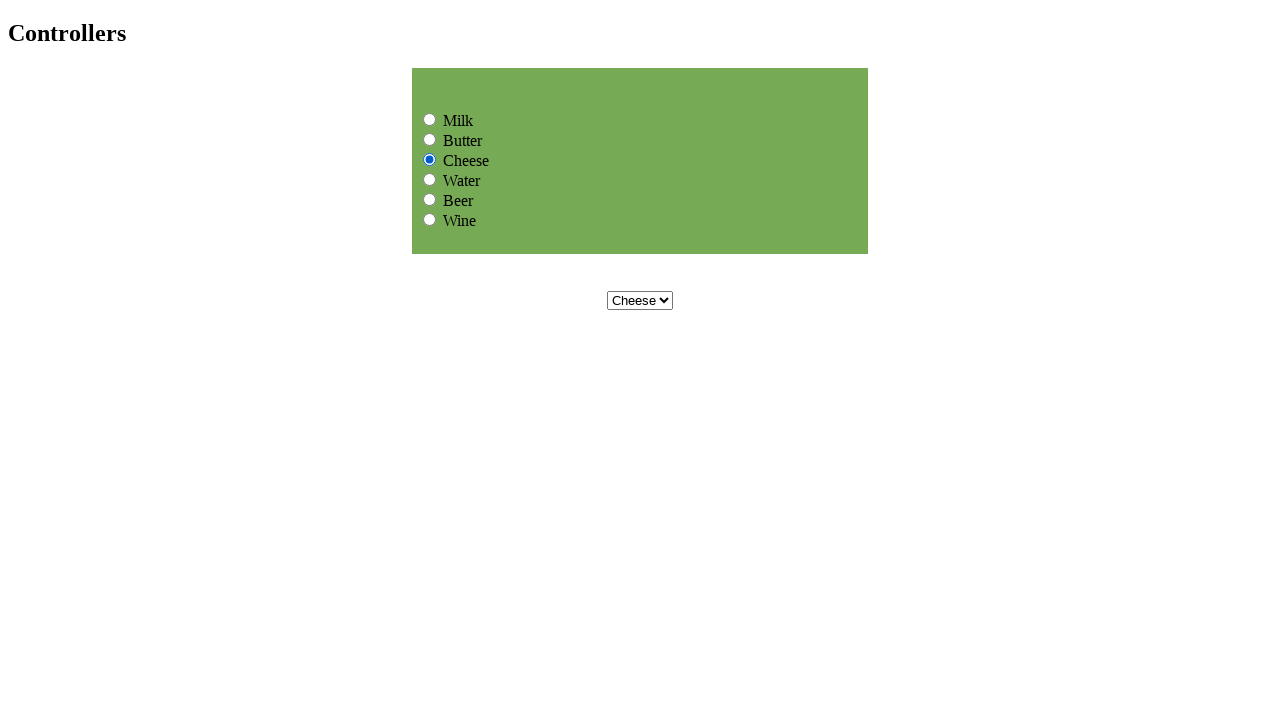

Selected dropdown option at index 2 on select[name='dropdownmenu']
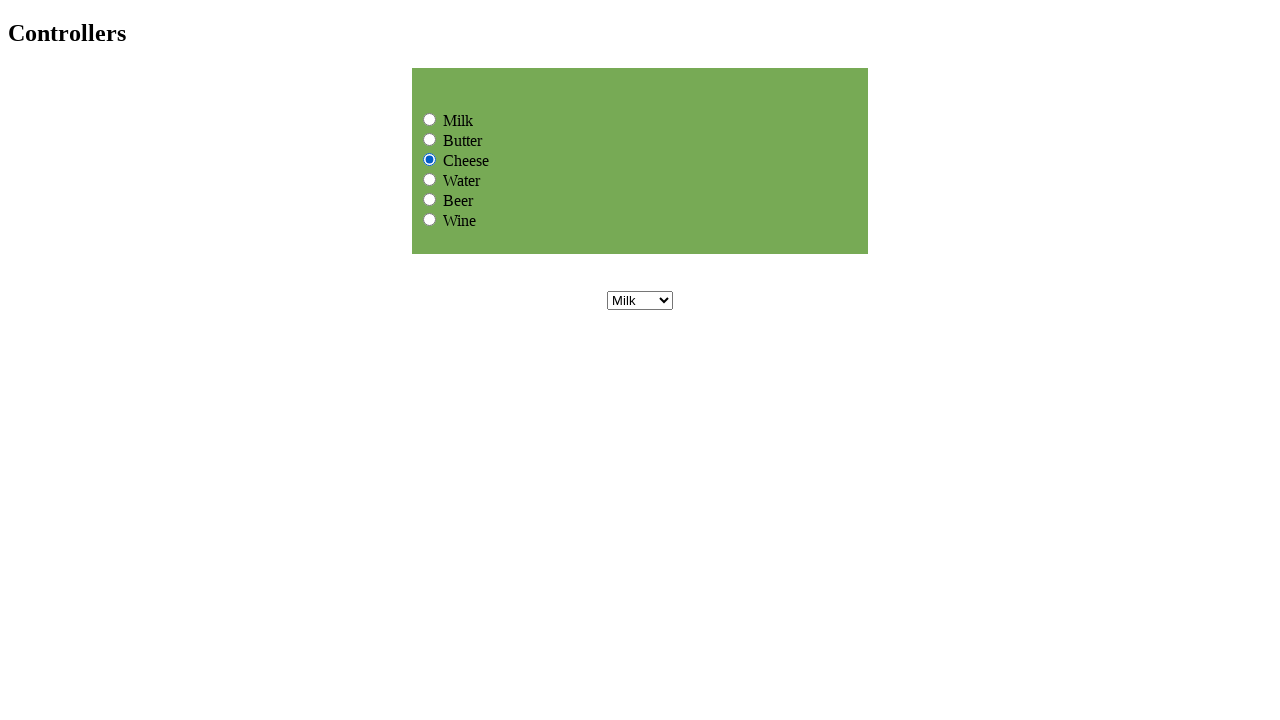

Retrieved selected option text: Milk
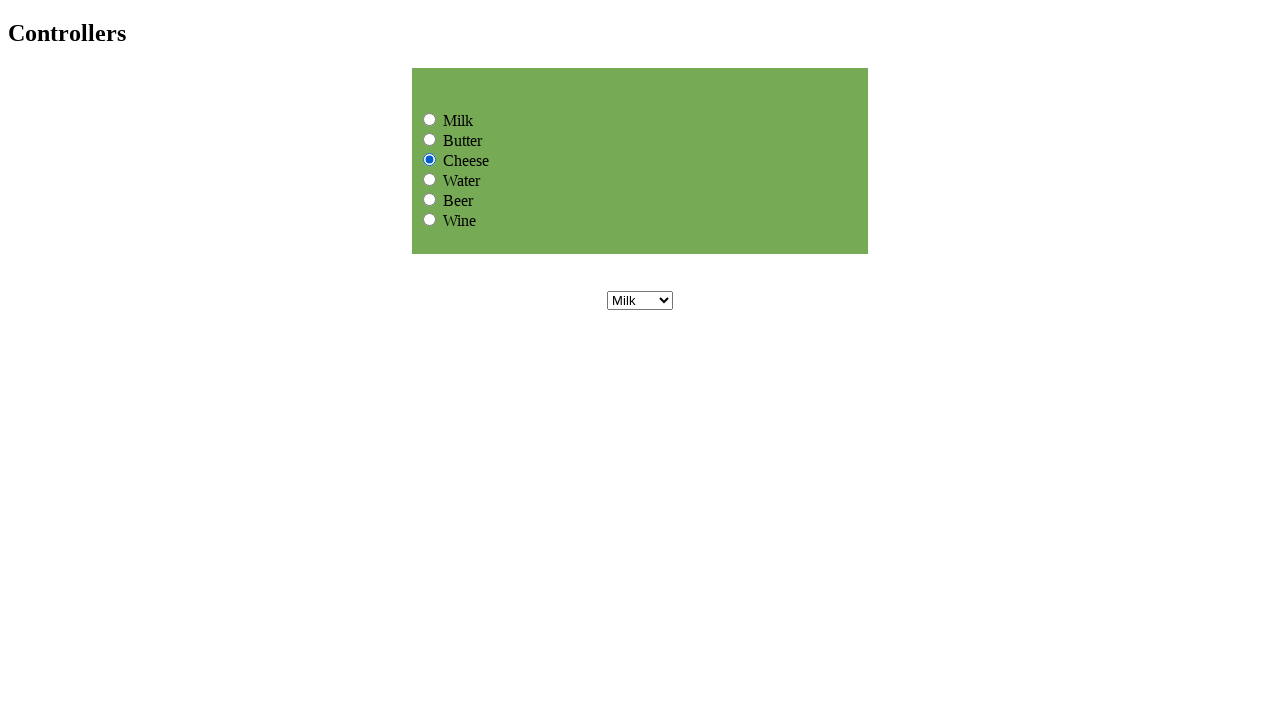

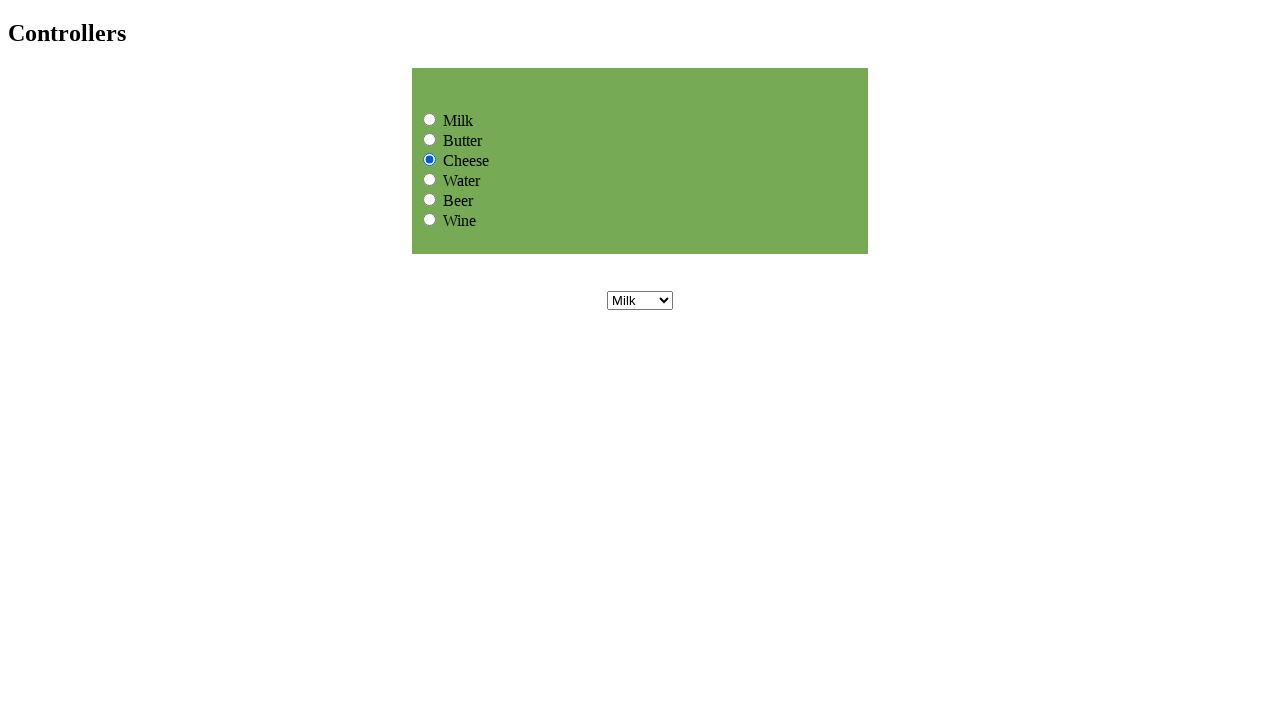